Tests the Python.org search functionality by entering "pycon" as a search query and verifying that results are returned.

Starting URL: https://www.python.org

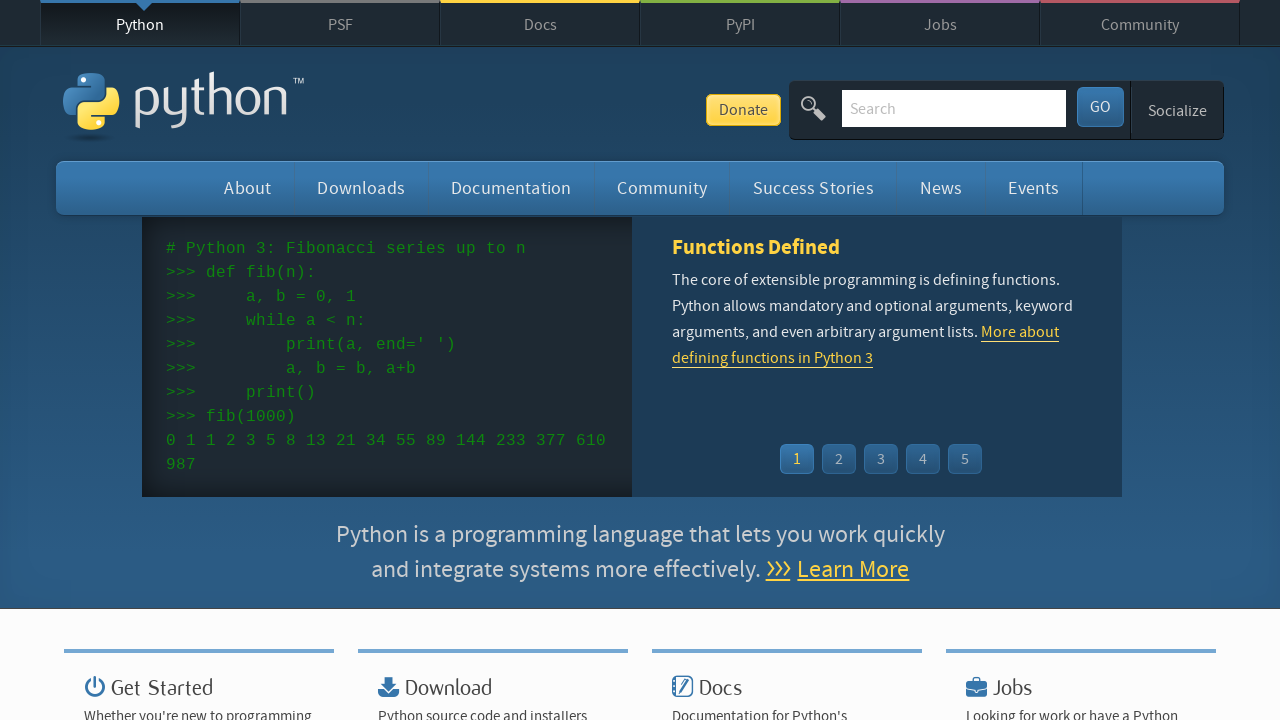

Located search input field by name 'q'
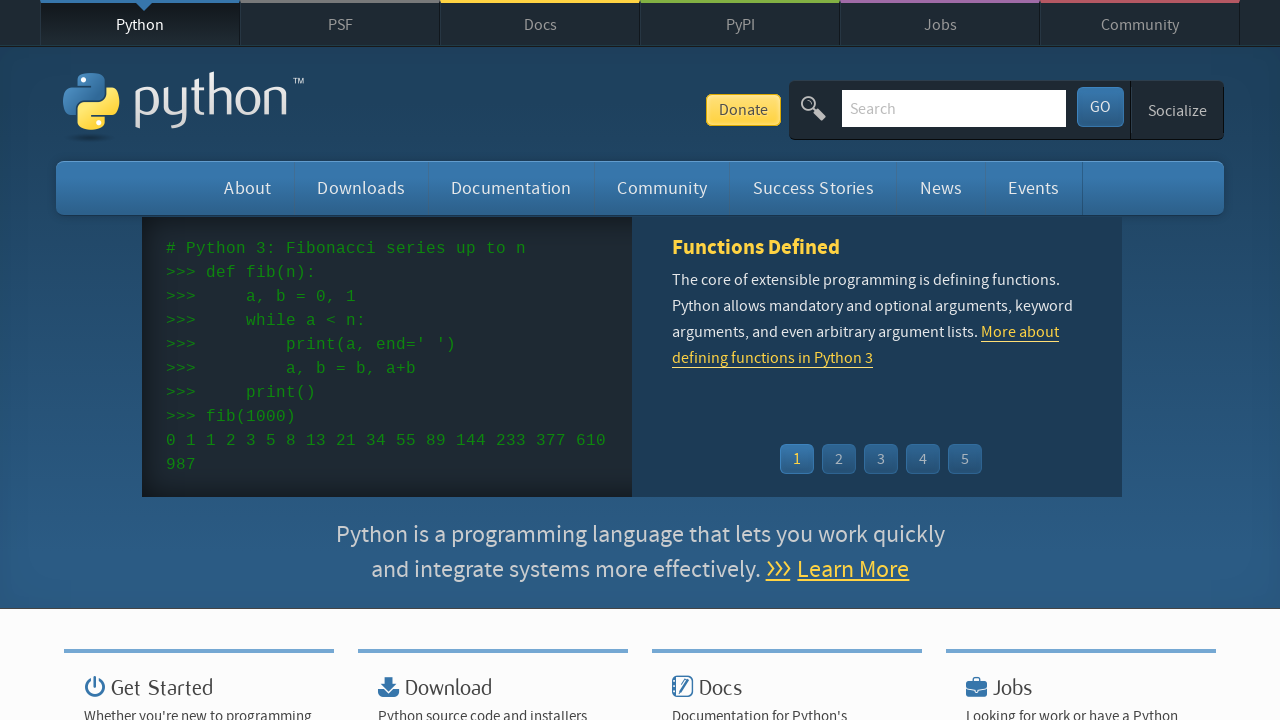

Cleared any existing text in search box on input[name='q']
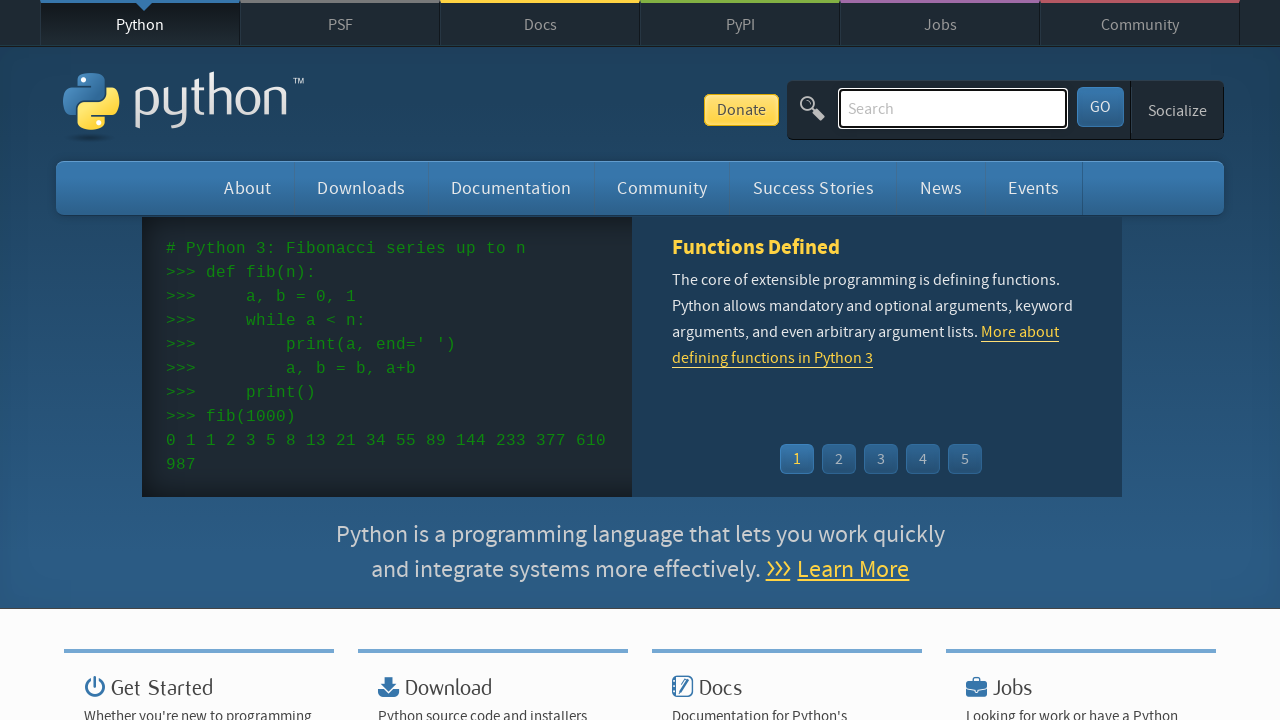

Filled search box with 'pycon' query on input[name='q']
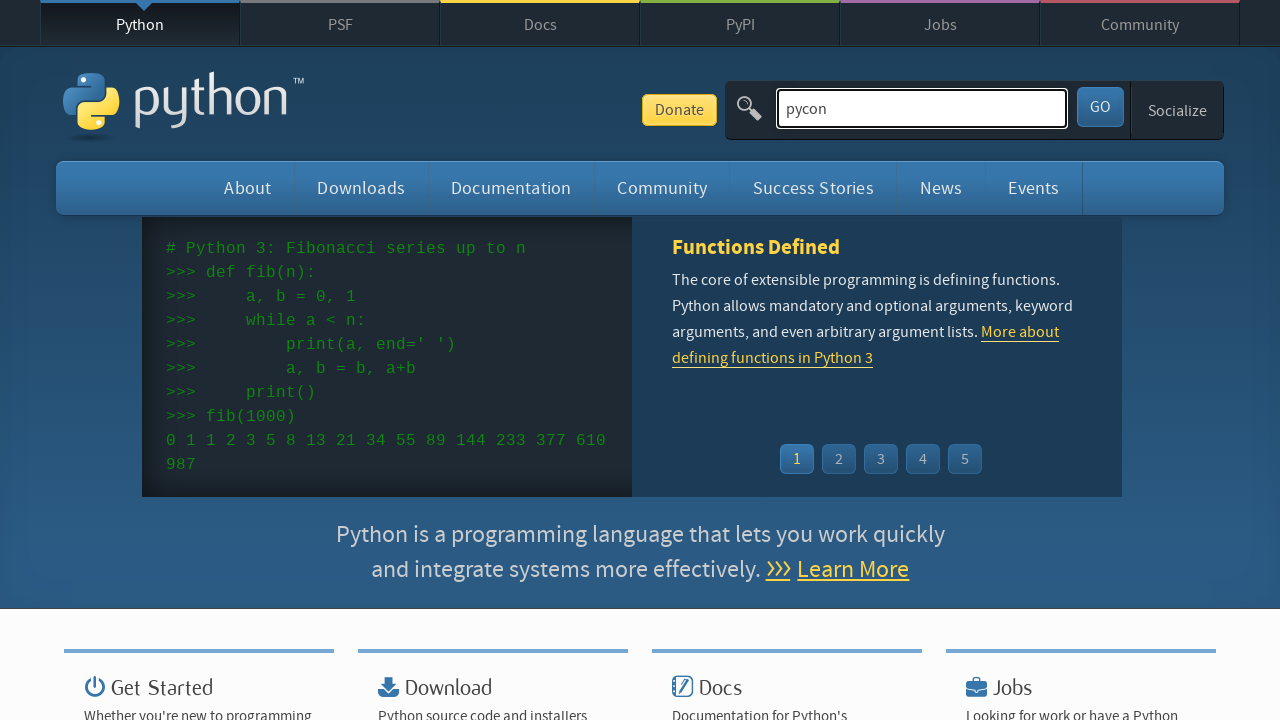

Pressed Enter to submit search query on input[name='q']
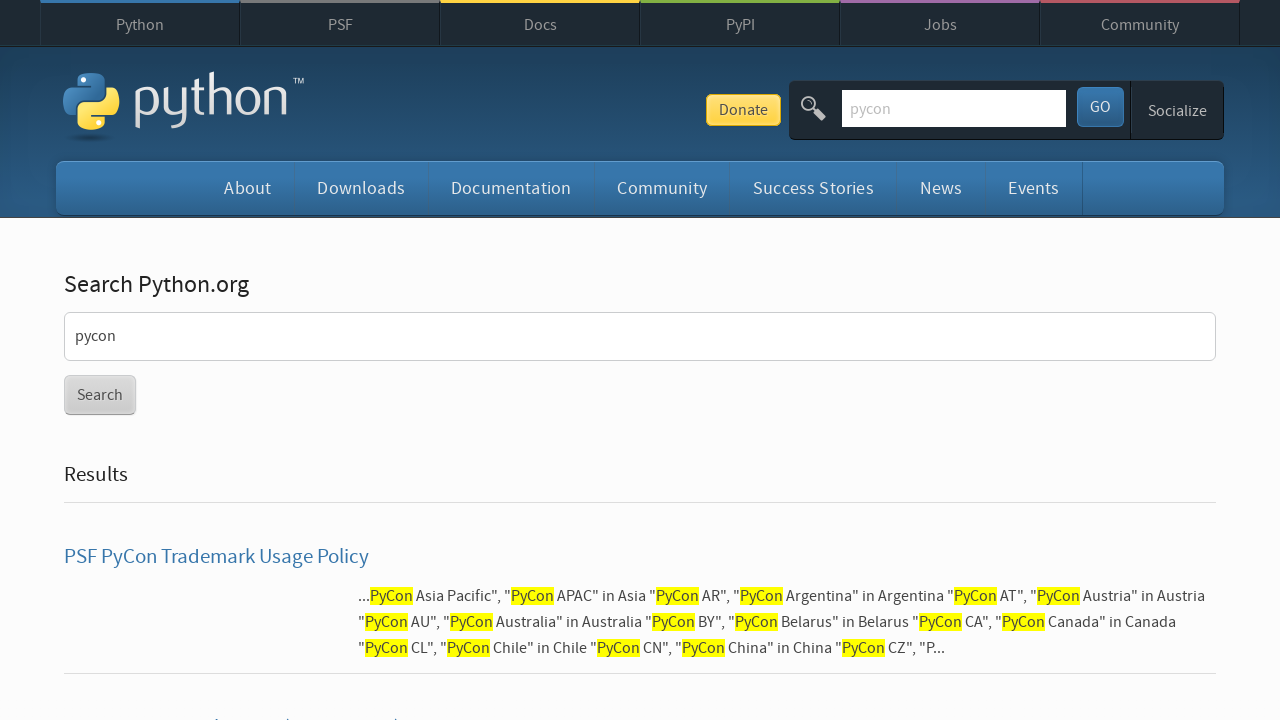

Waited for search results page to load (networkidle state)
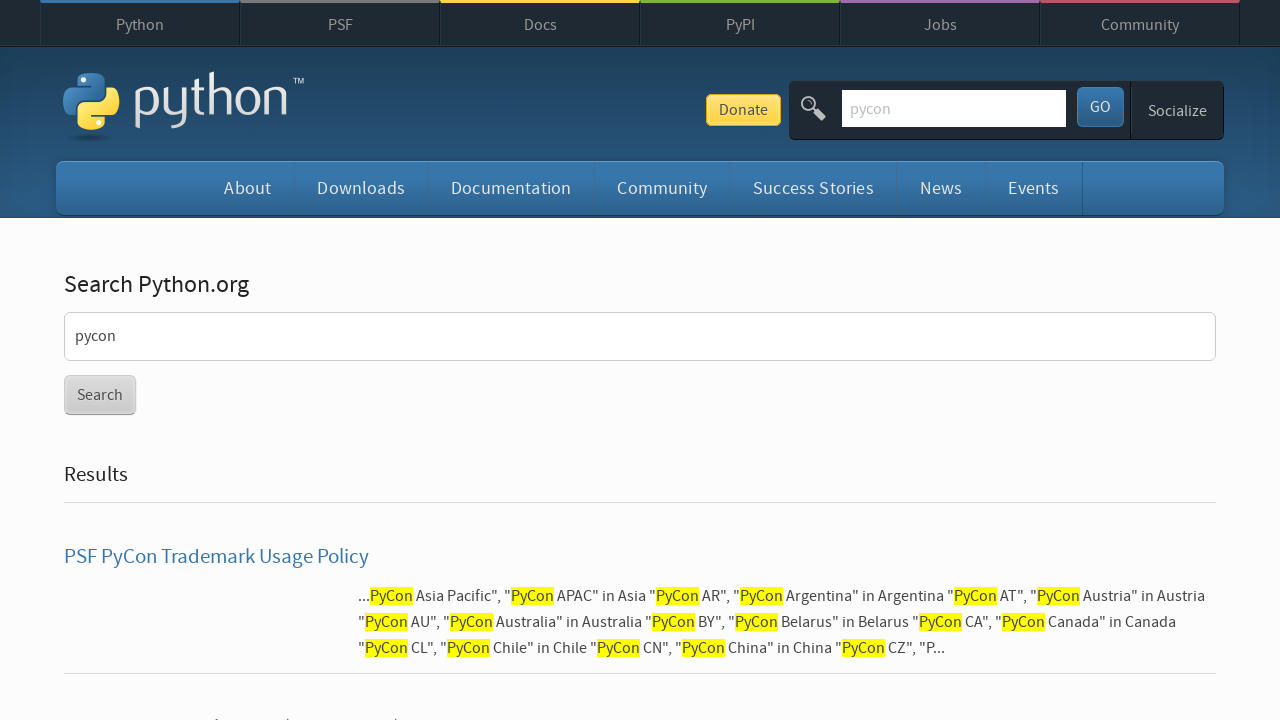

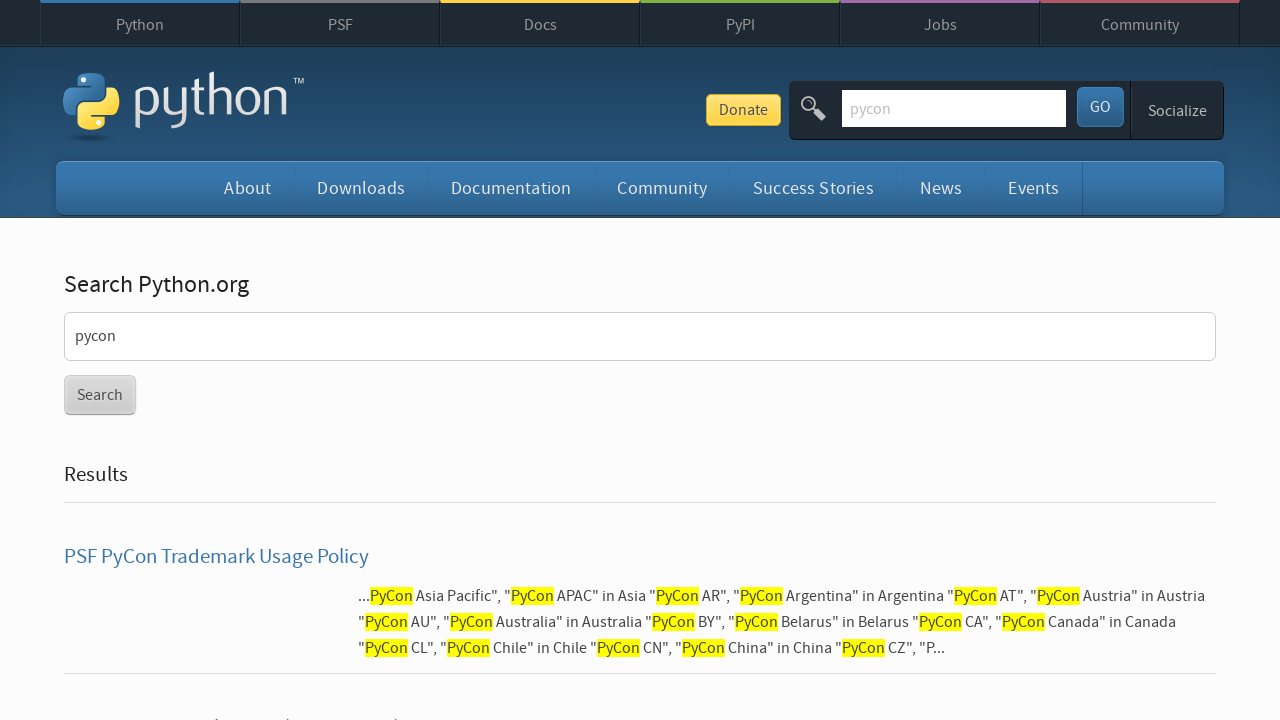